Navigates to a test automation practice site and verifies the presence of a book table, checking that table rows and columns are loaded and contain expected data.

Starting URL: https://testautomationpractice.blogspot.com/

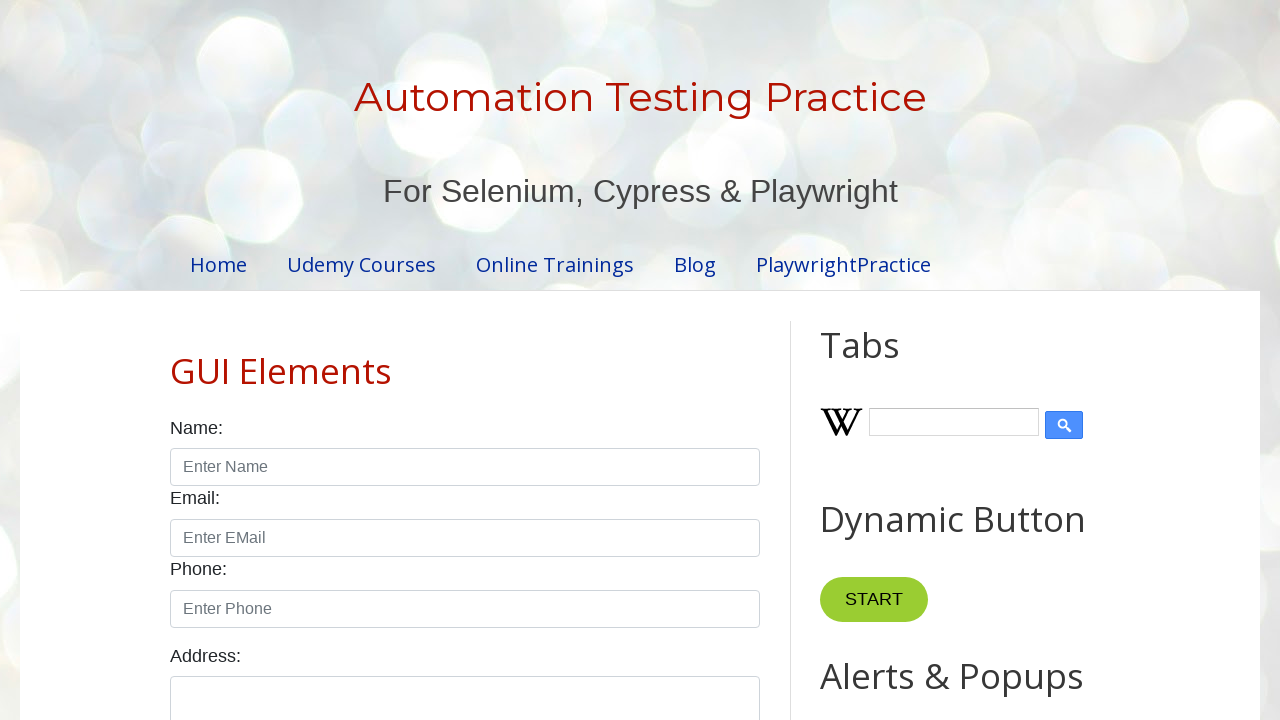

Set viewport size to 1920x1080
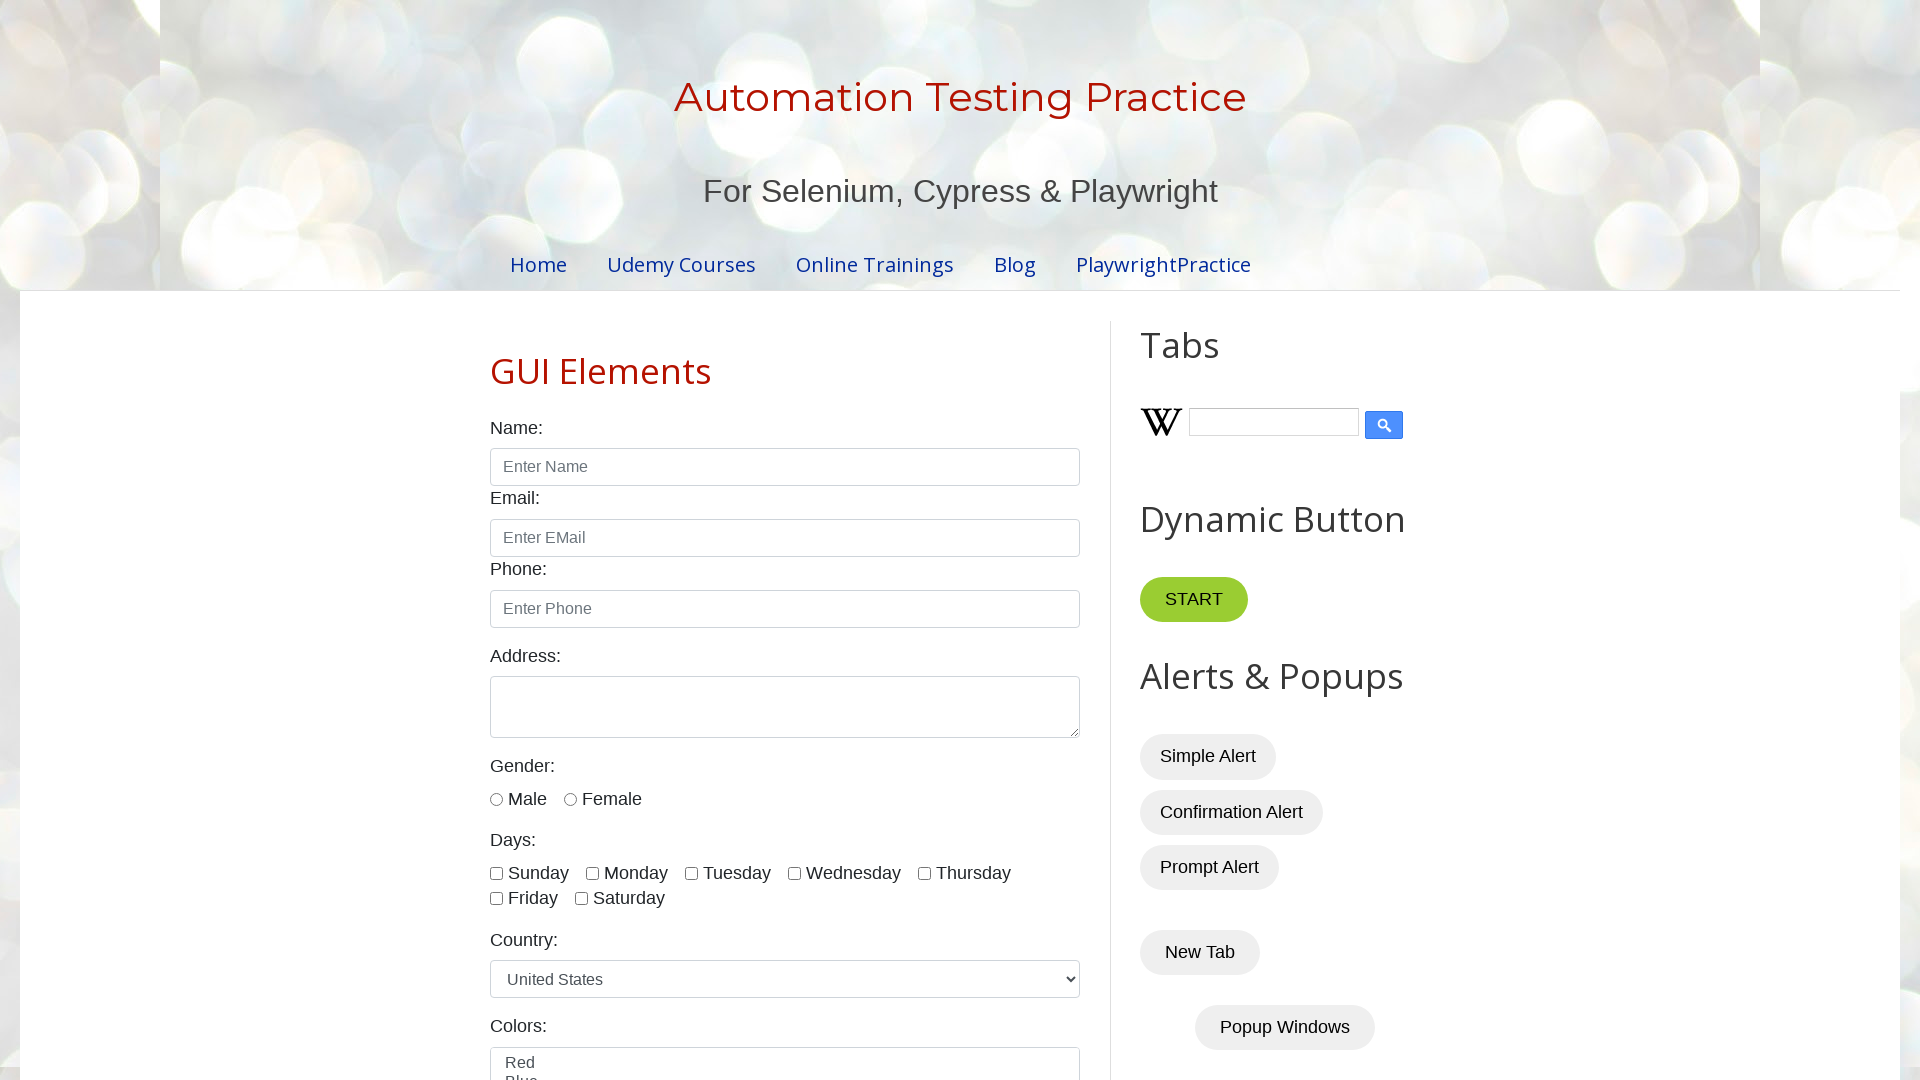

Book table loaded and became visible
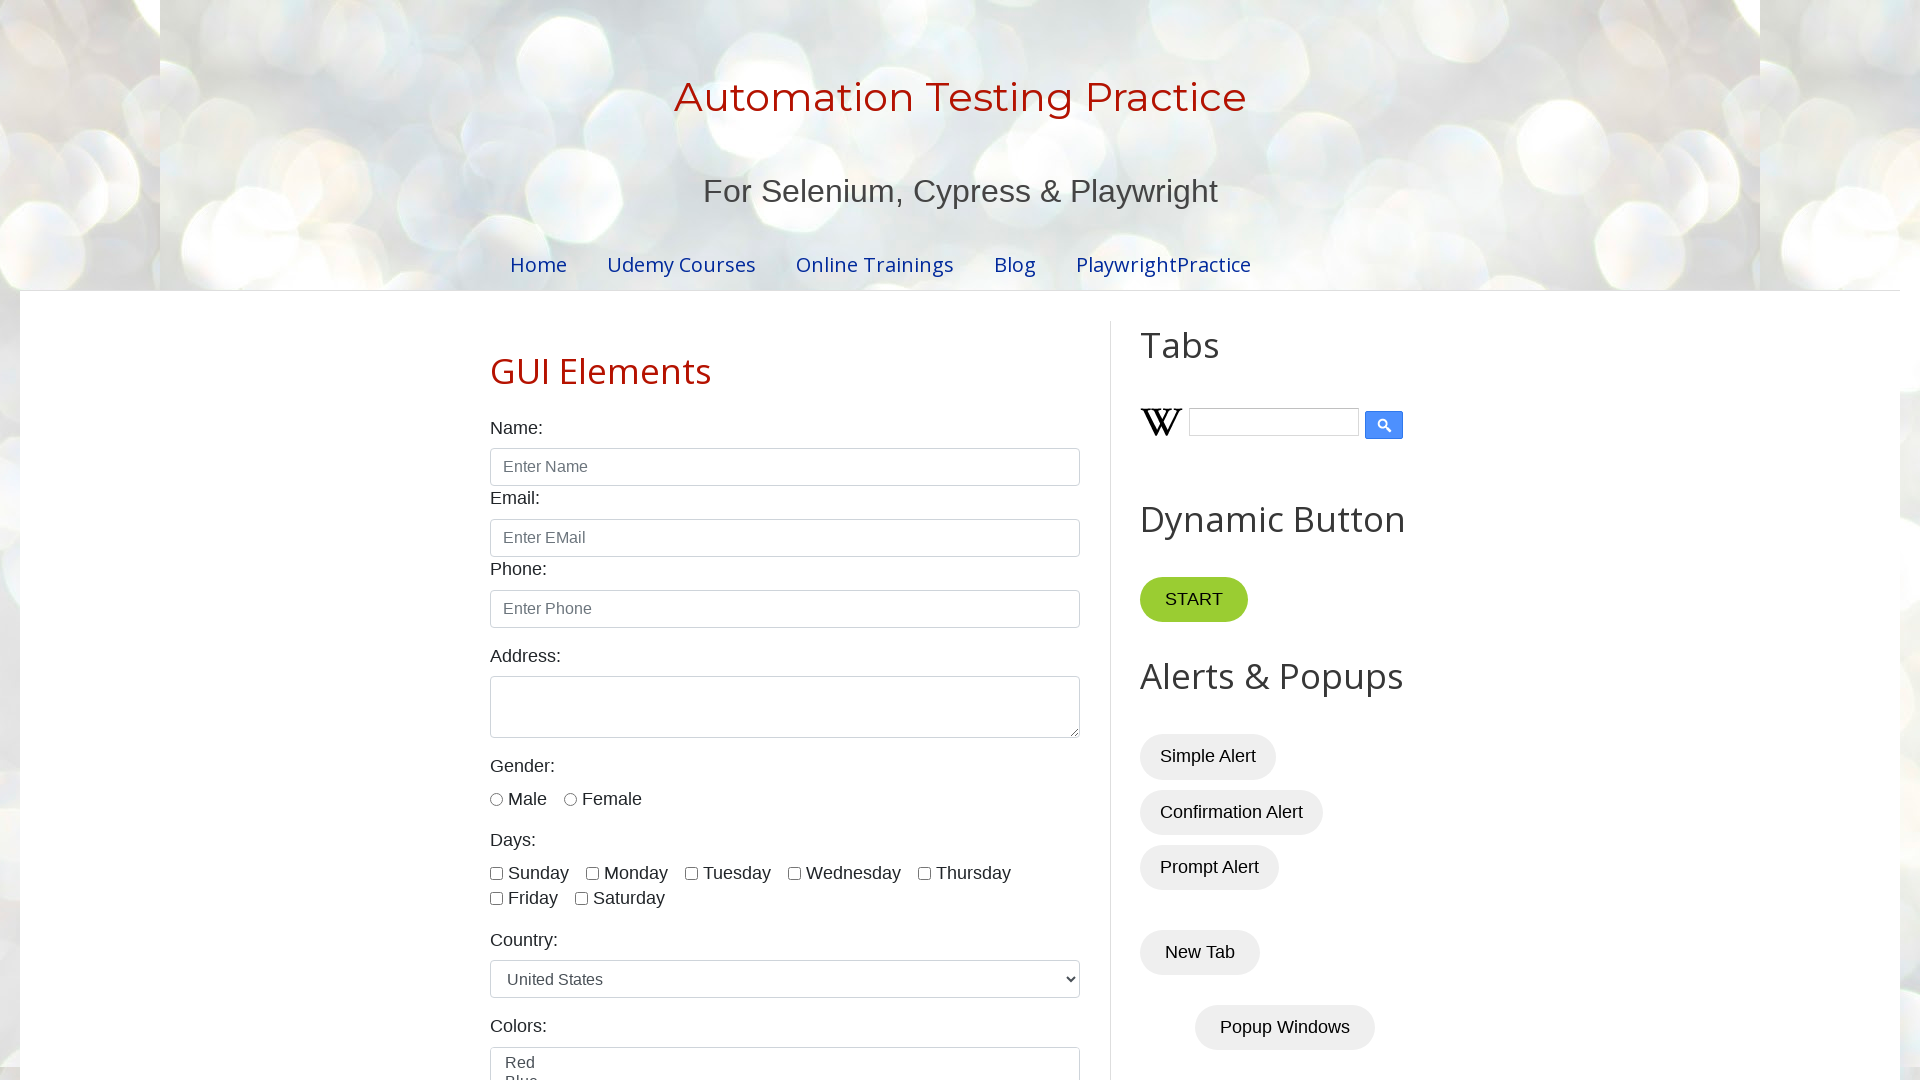

Verified table rows exist in the book table
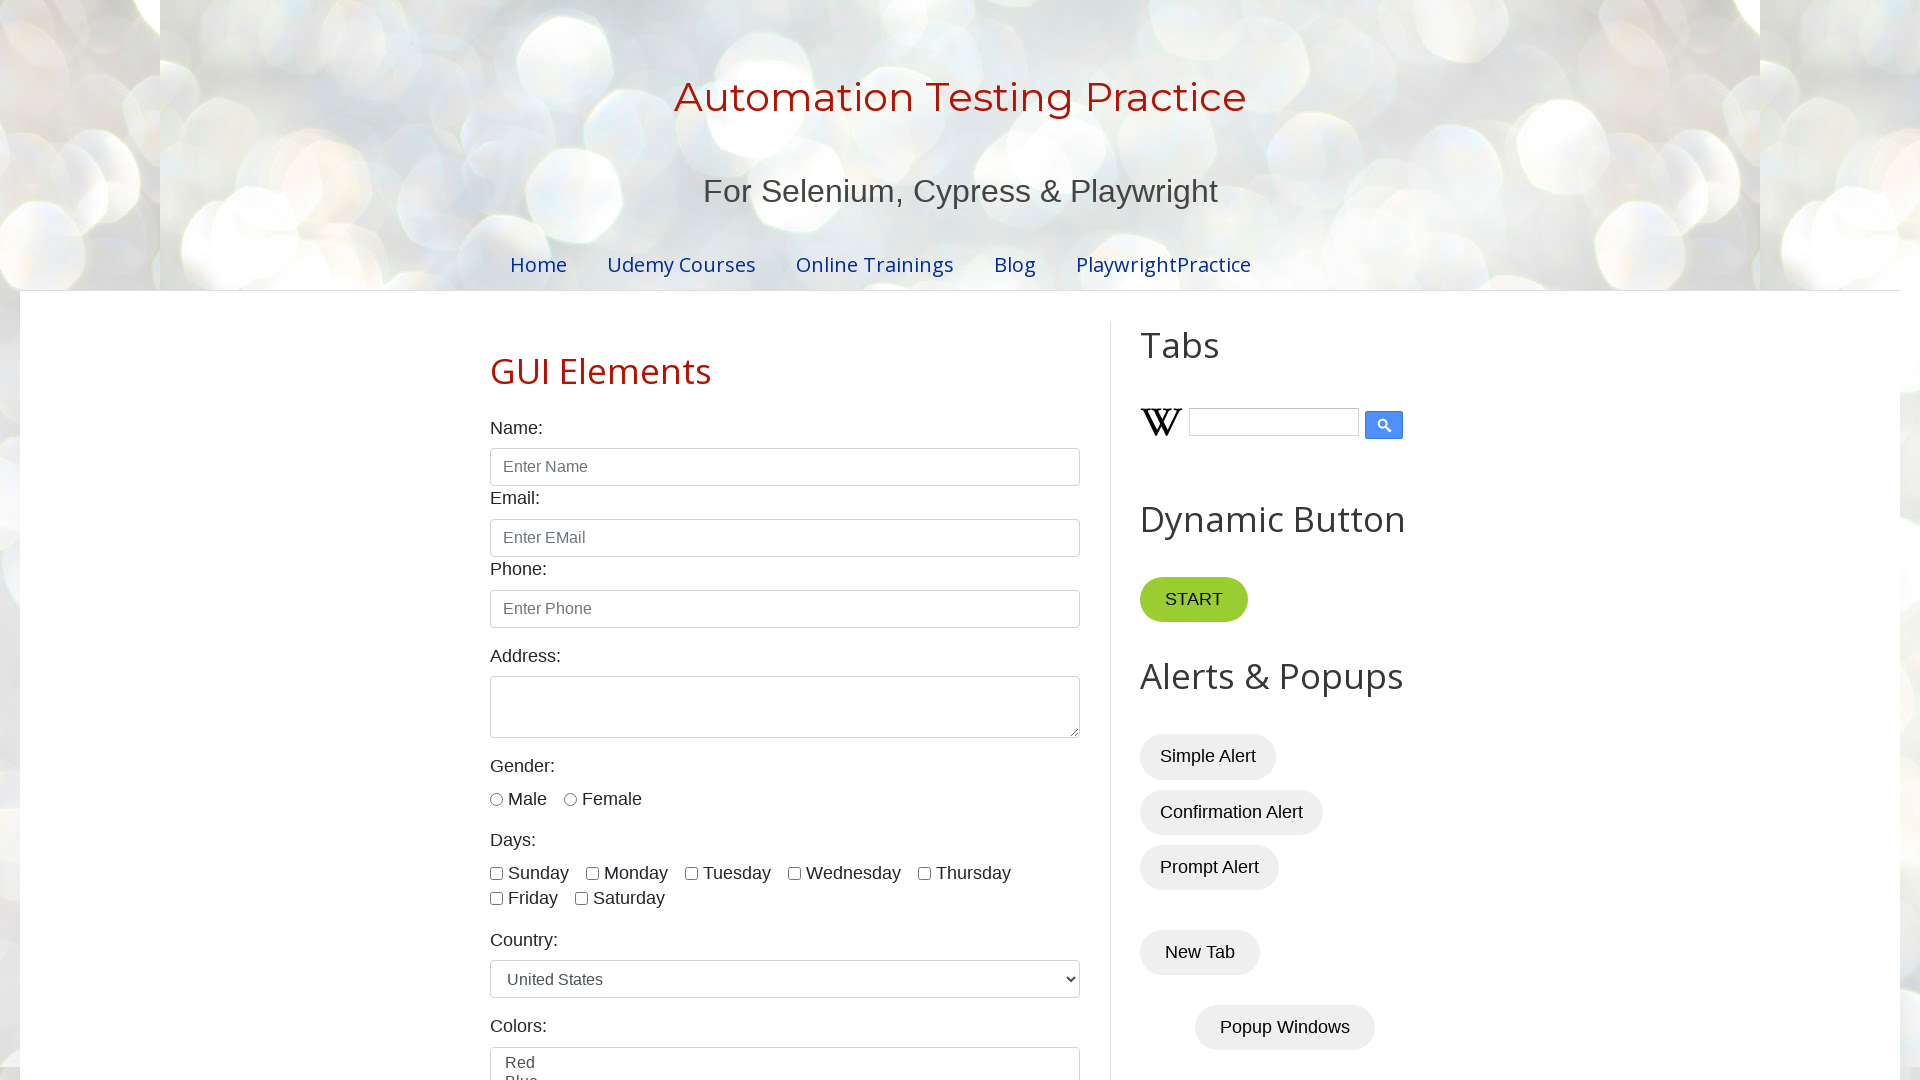

Verified table column headers exist (4 columns expected)
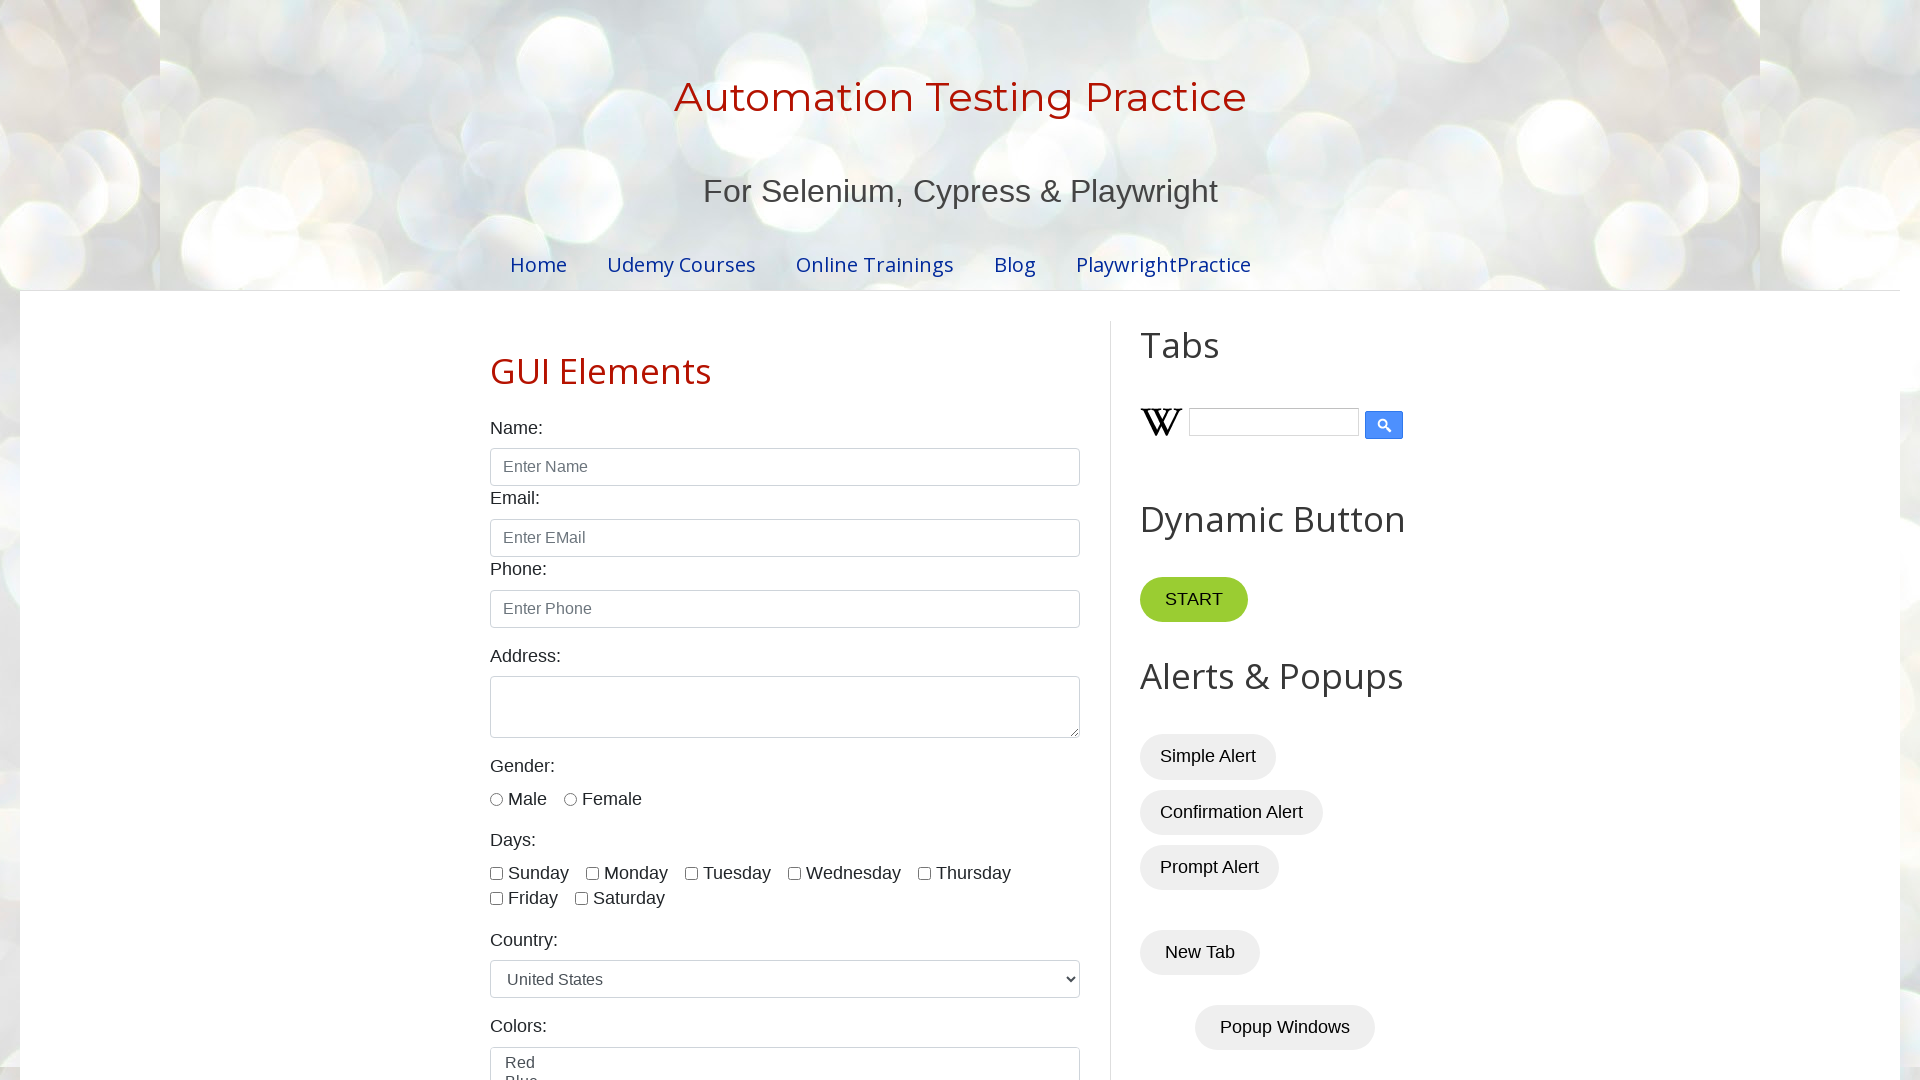

Verified first data cell is accessible in the table
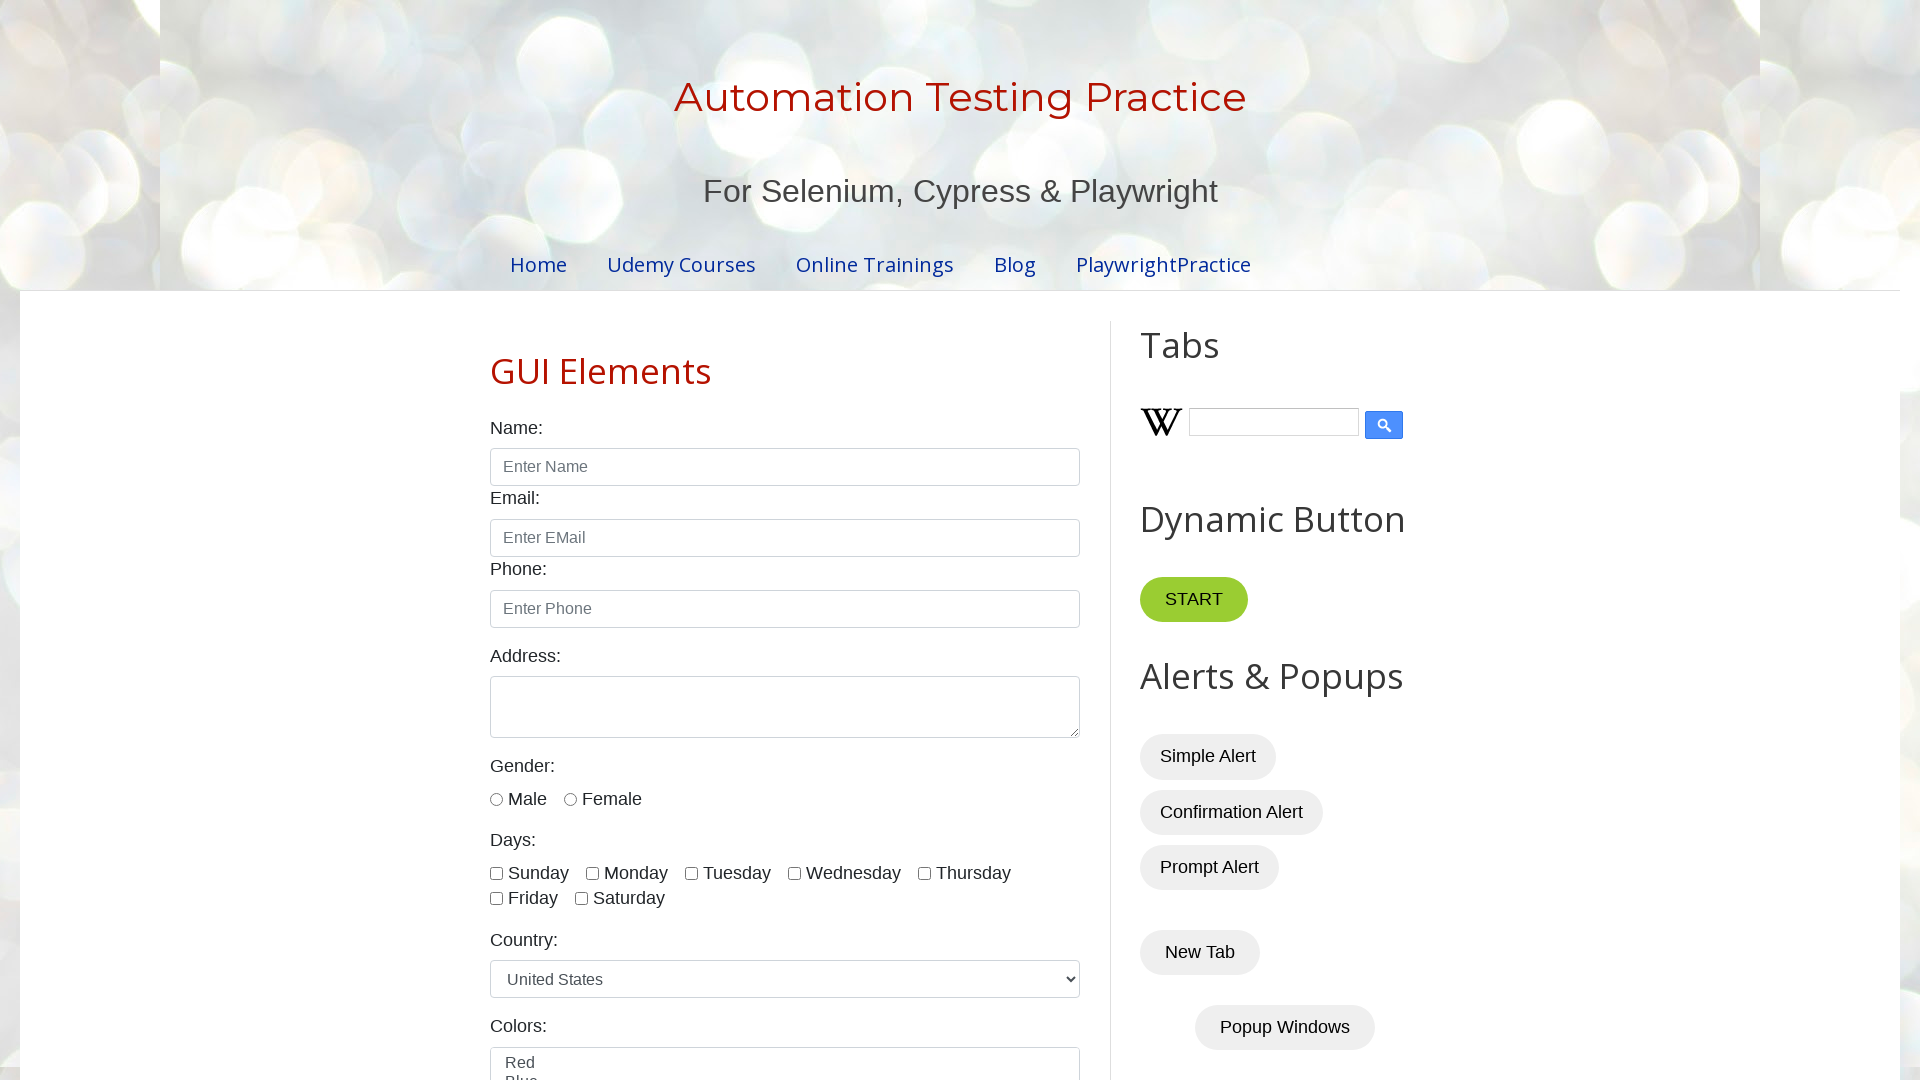

Verified author column is accessible in the table
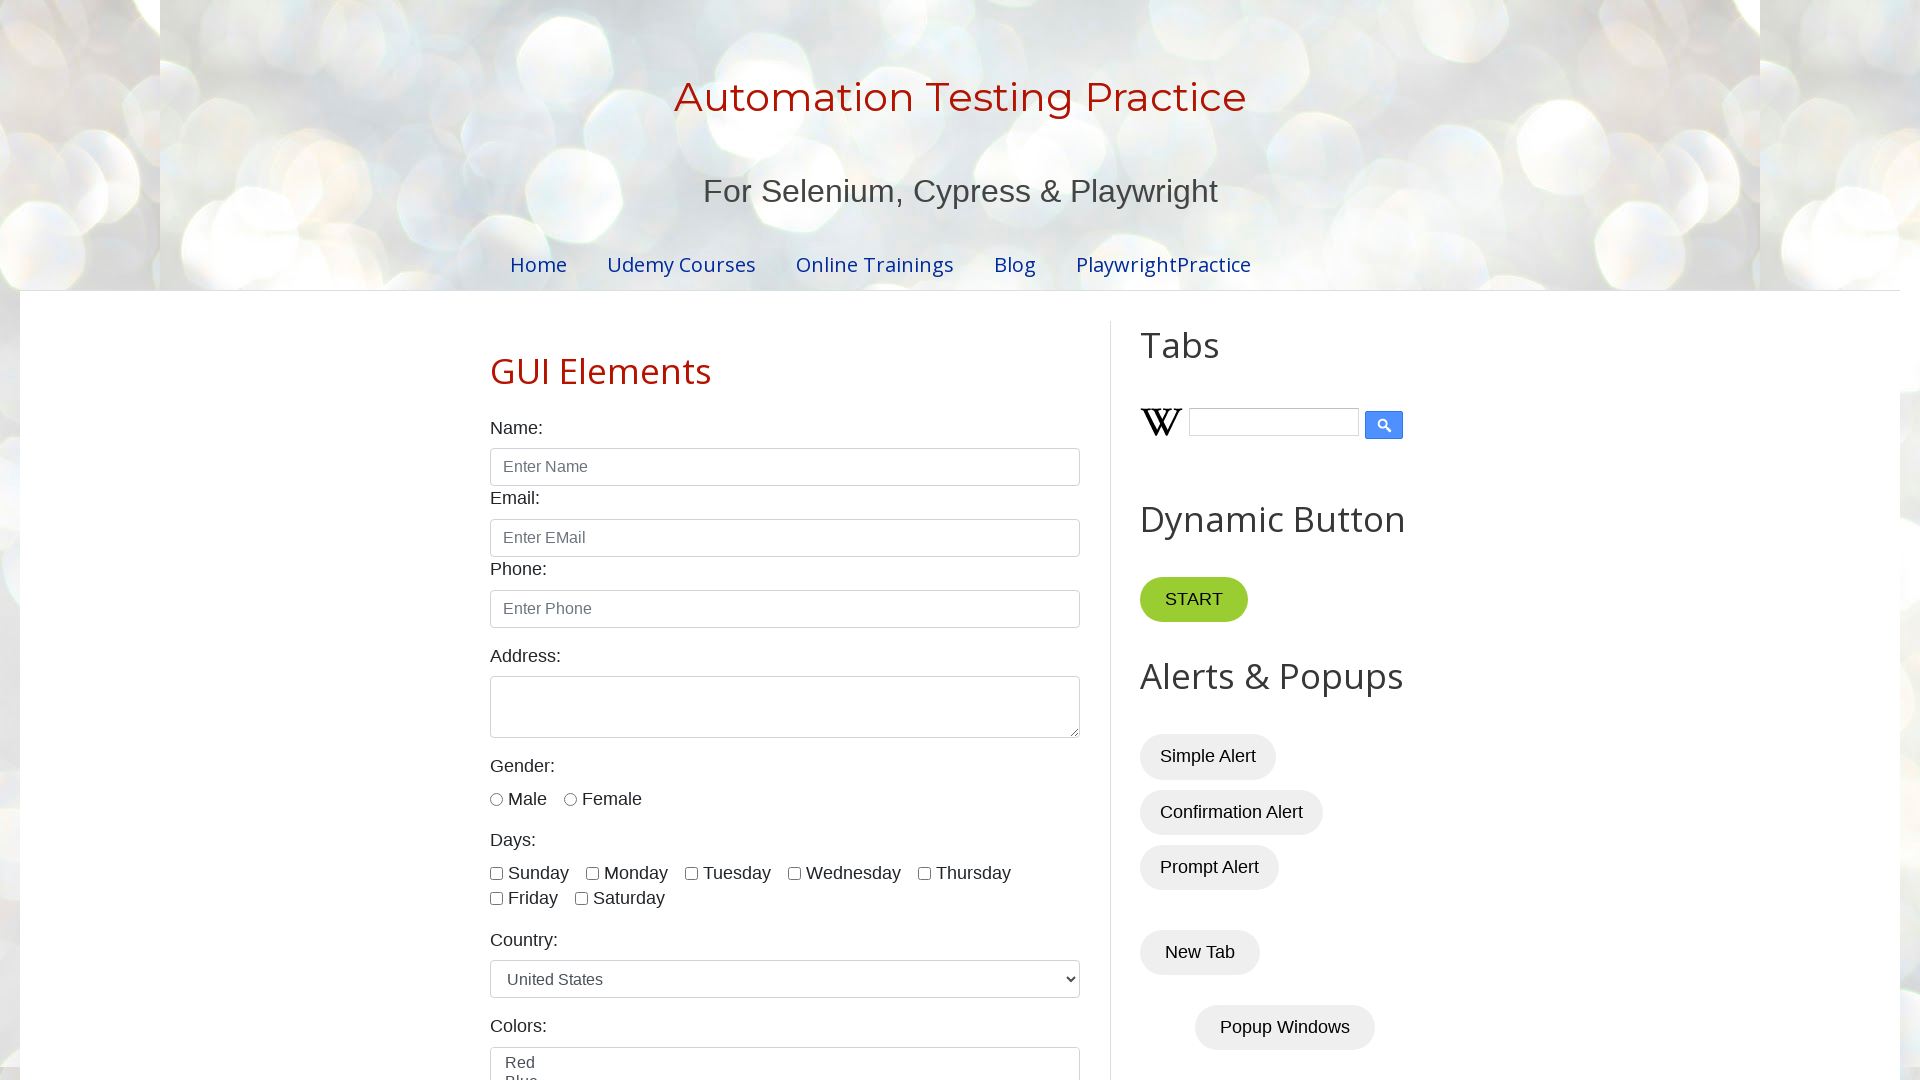

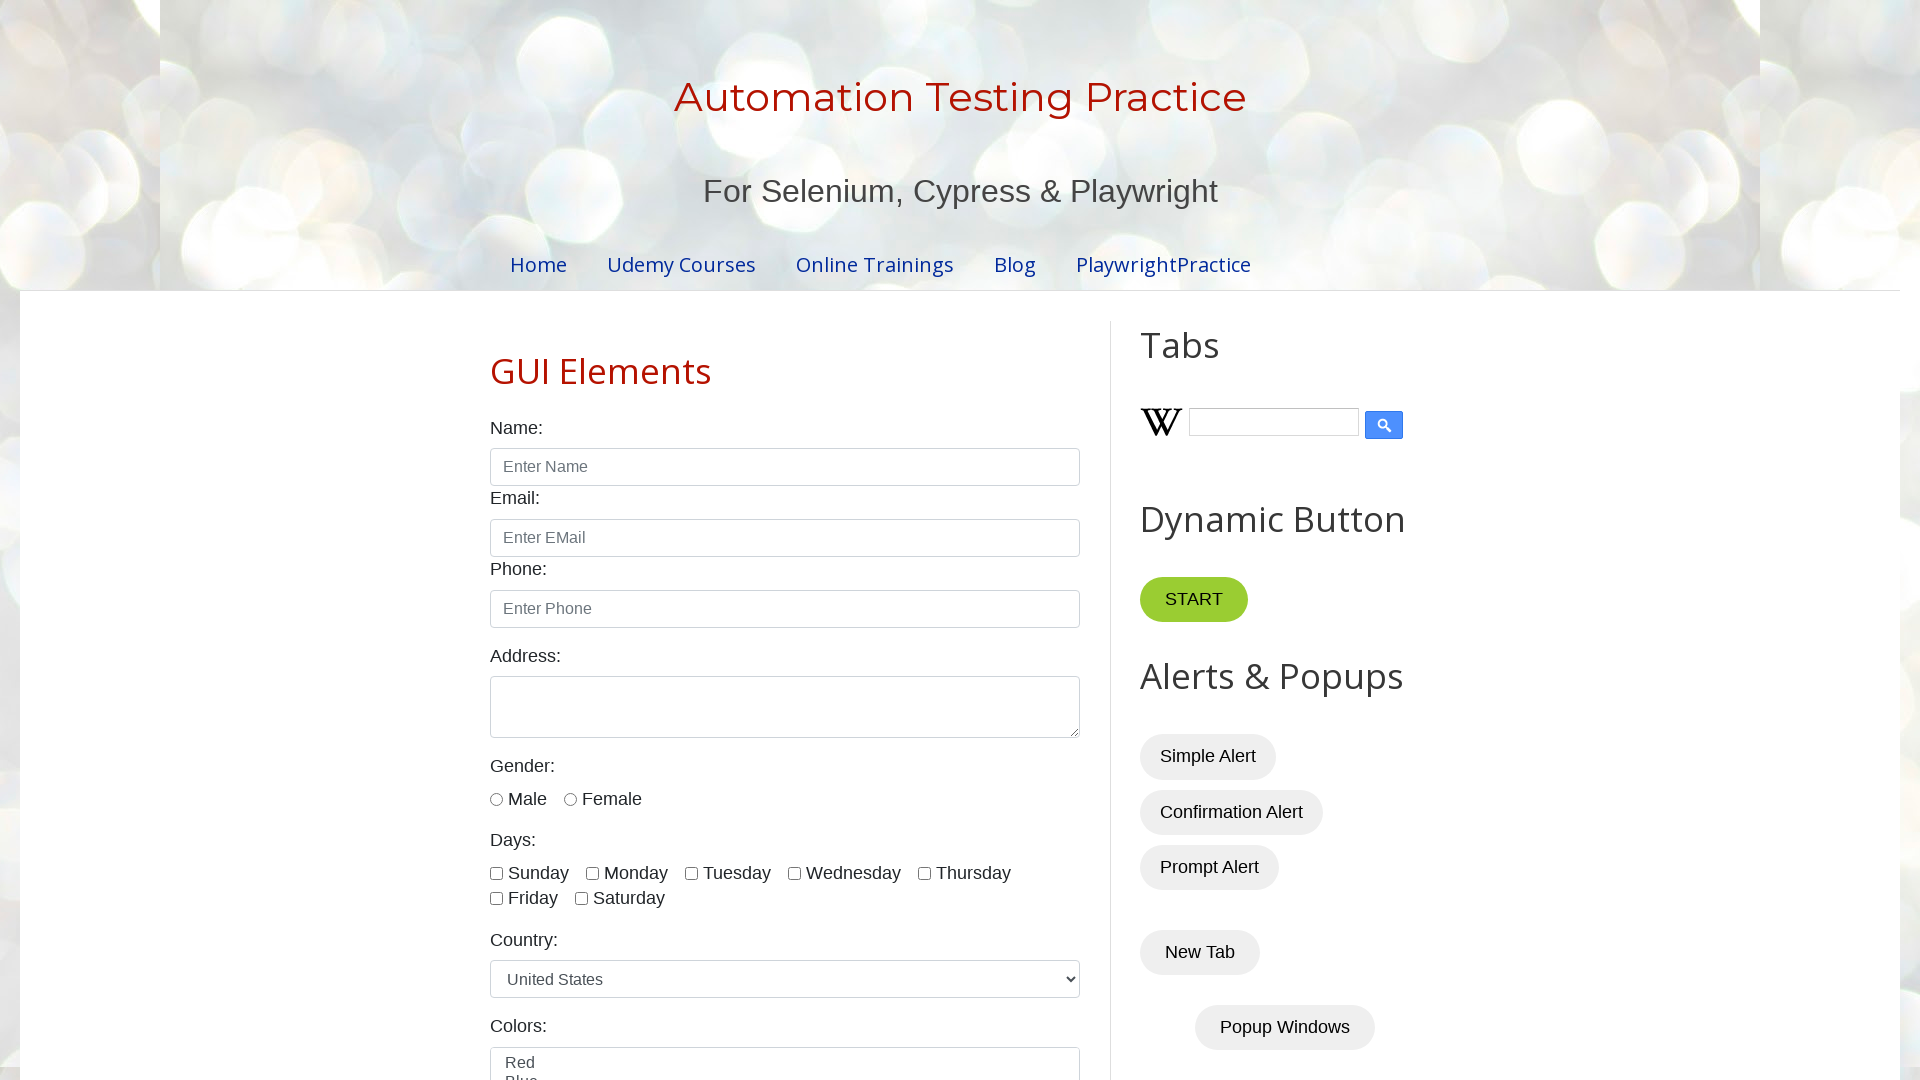